Navigates to the BCCI website and takes a screenshot of the page

Starting URL: https://www.bcci.tv/

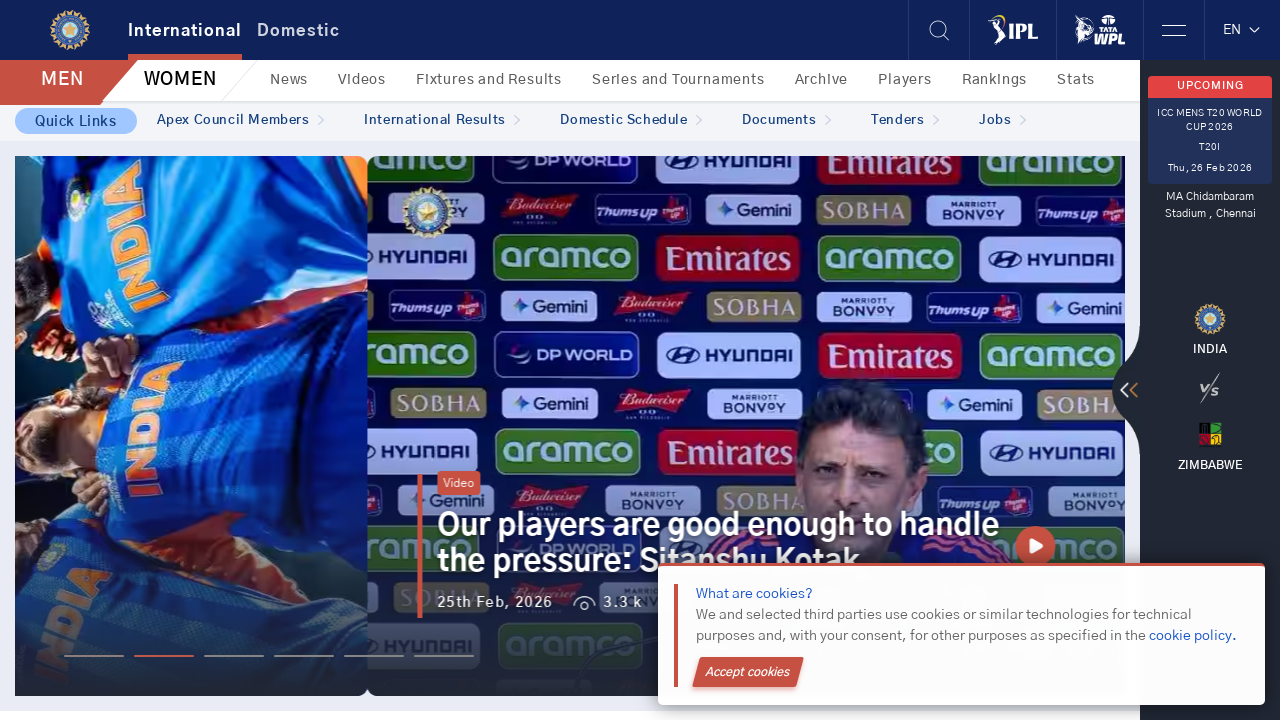

Navigated to BCCI website (https://www.bcci.tv/)
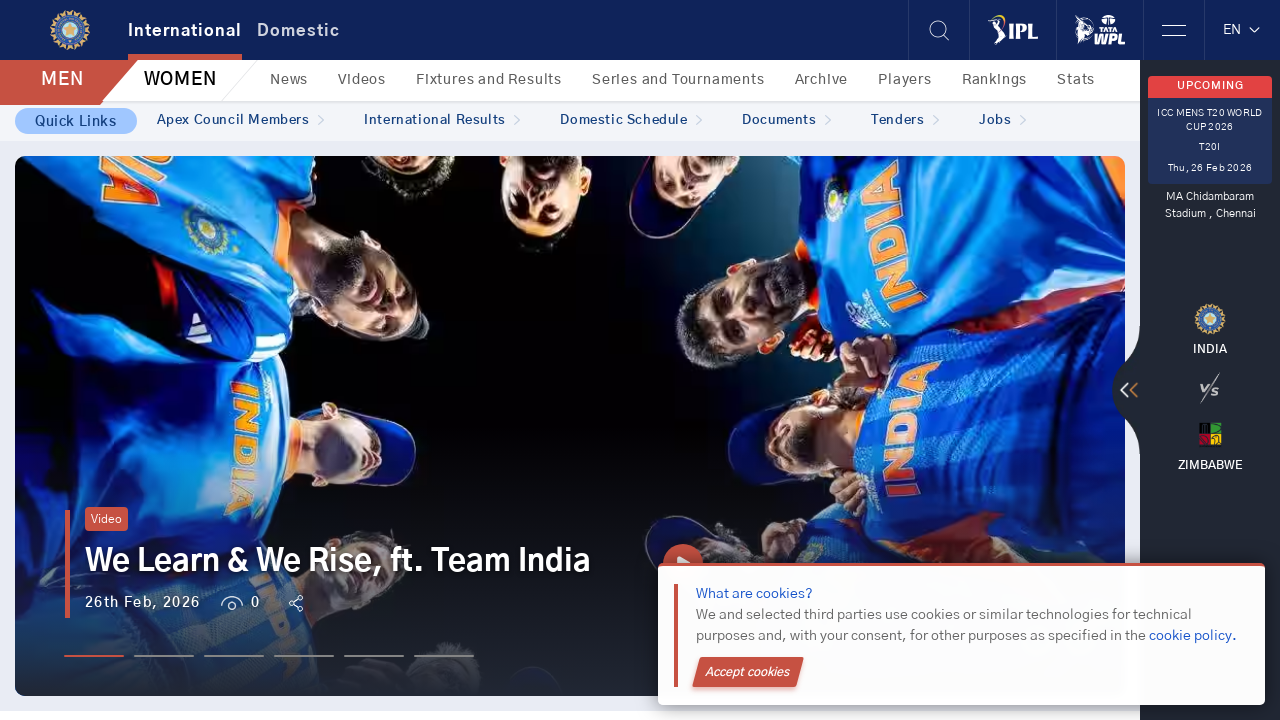

Waited 2 seconds for page to load
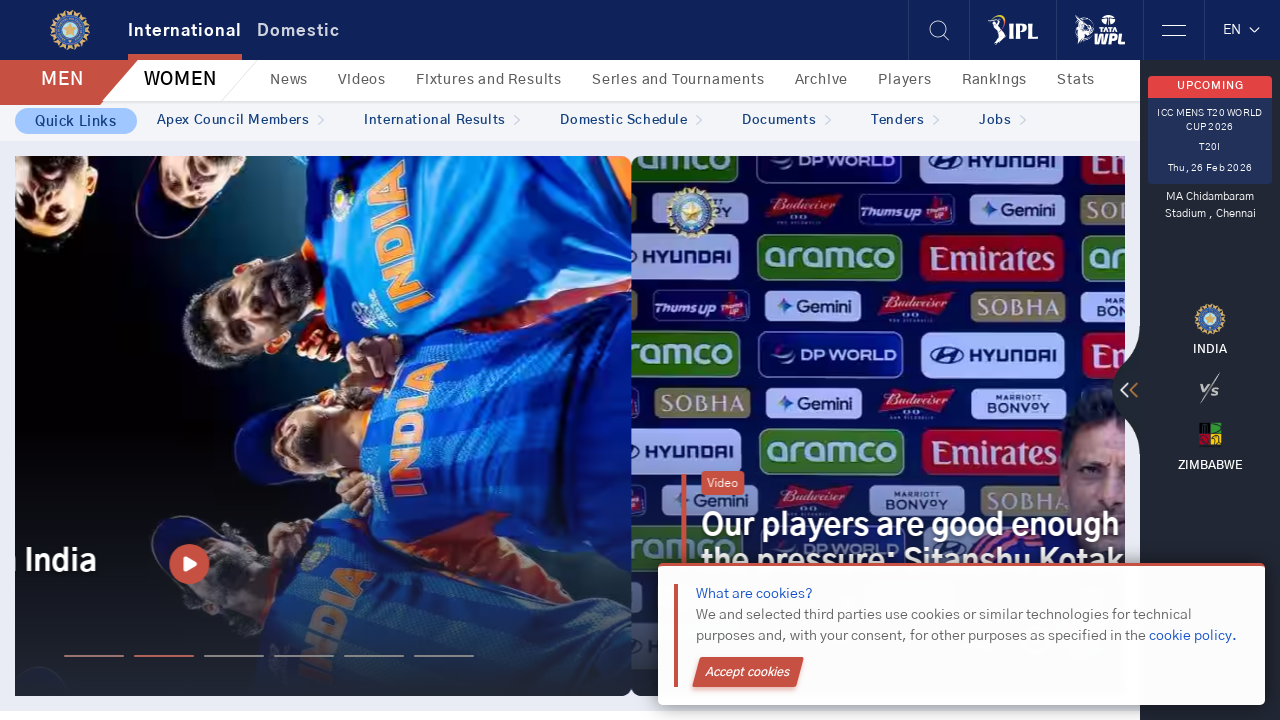

Page fully loaded - network idle state reached
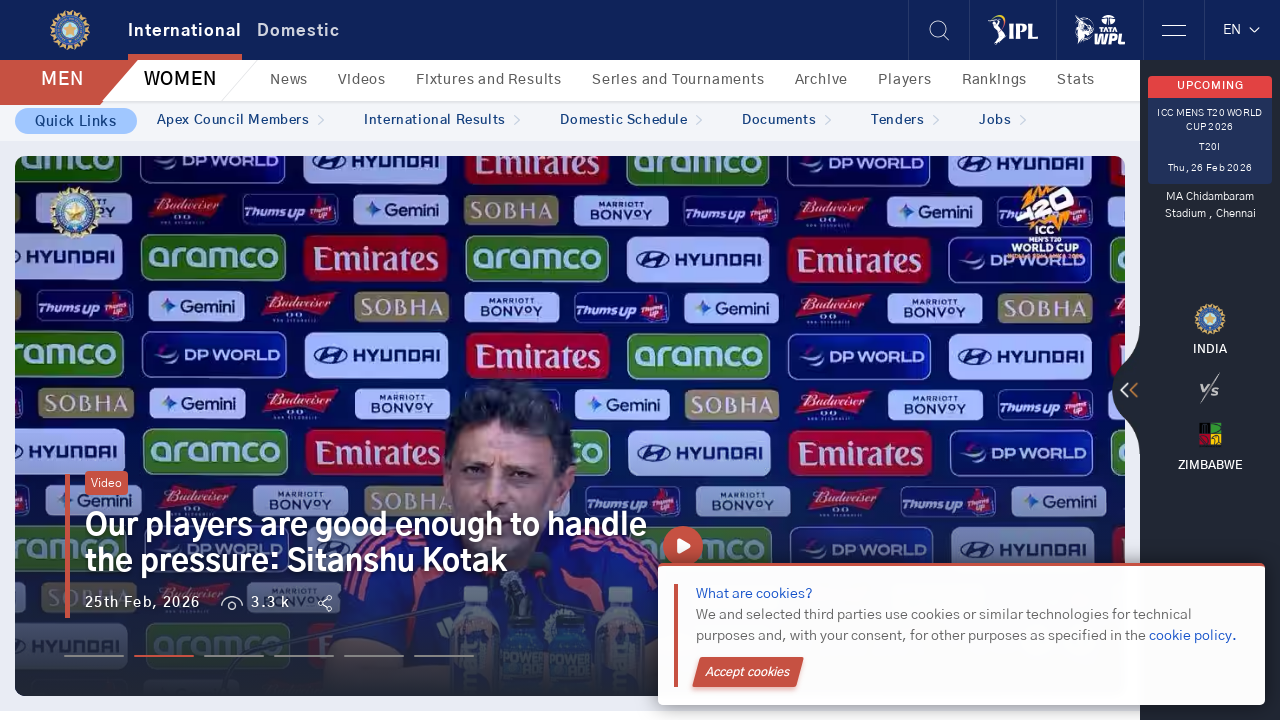

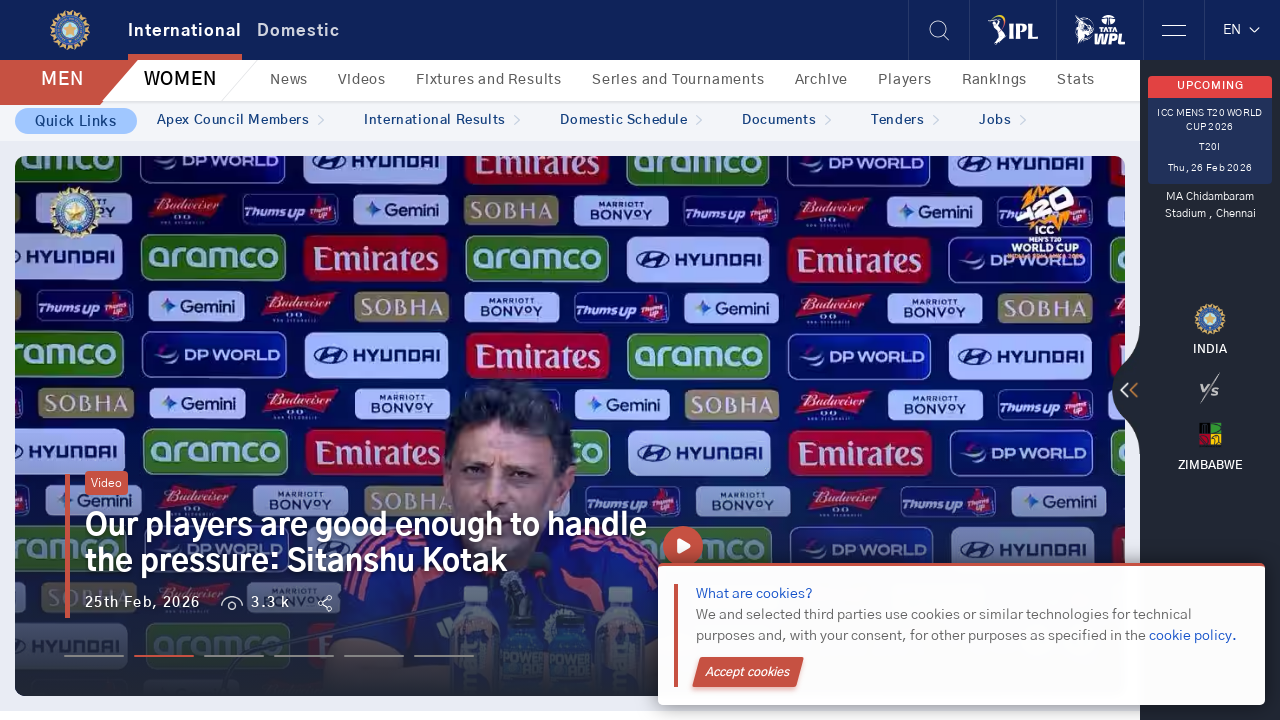